Tests multi-select dropdown functionality by selecting options using visible text, index, and value, then deselecting an option by index

Starting URL: https://training-support.net/webelements/selects

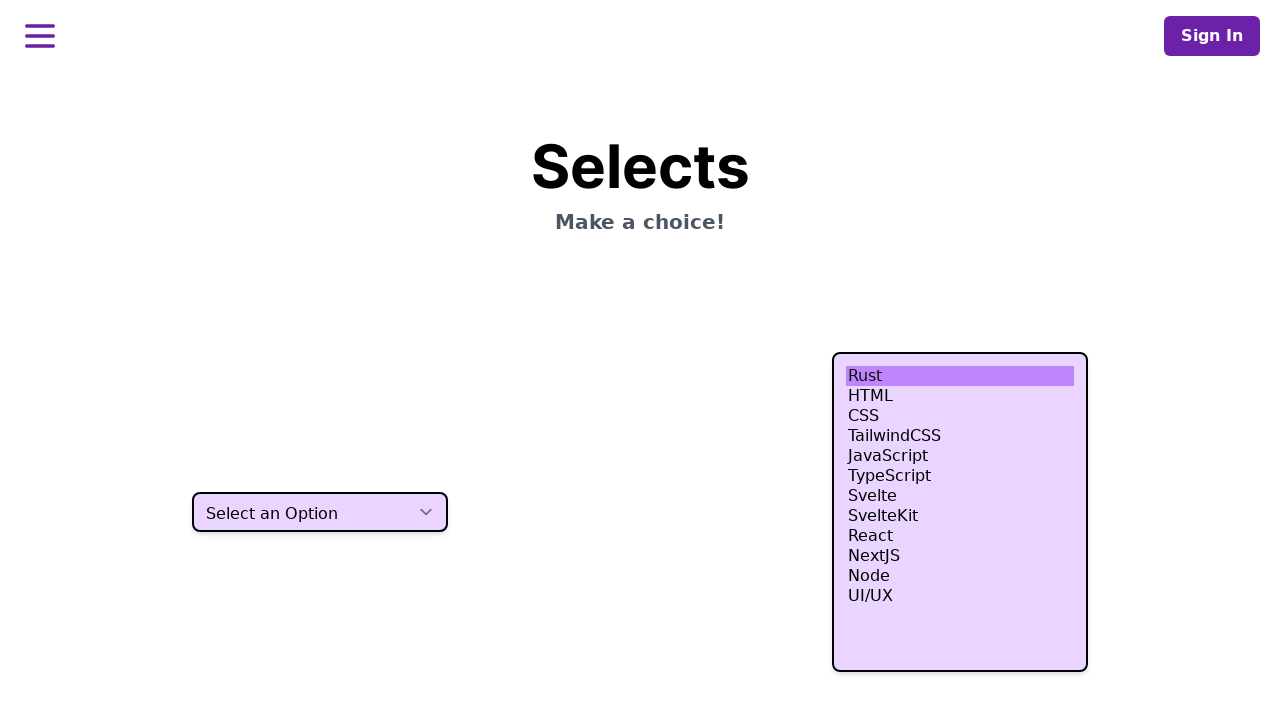

Retrieved and printed page title
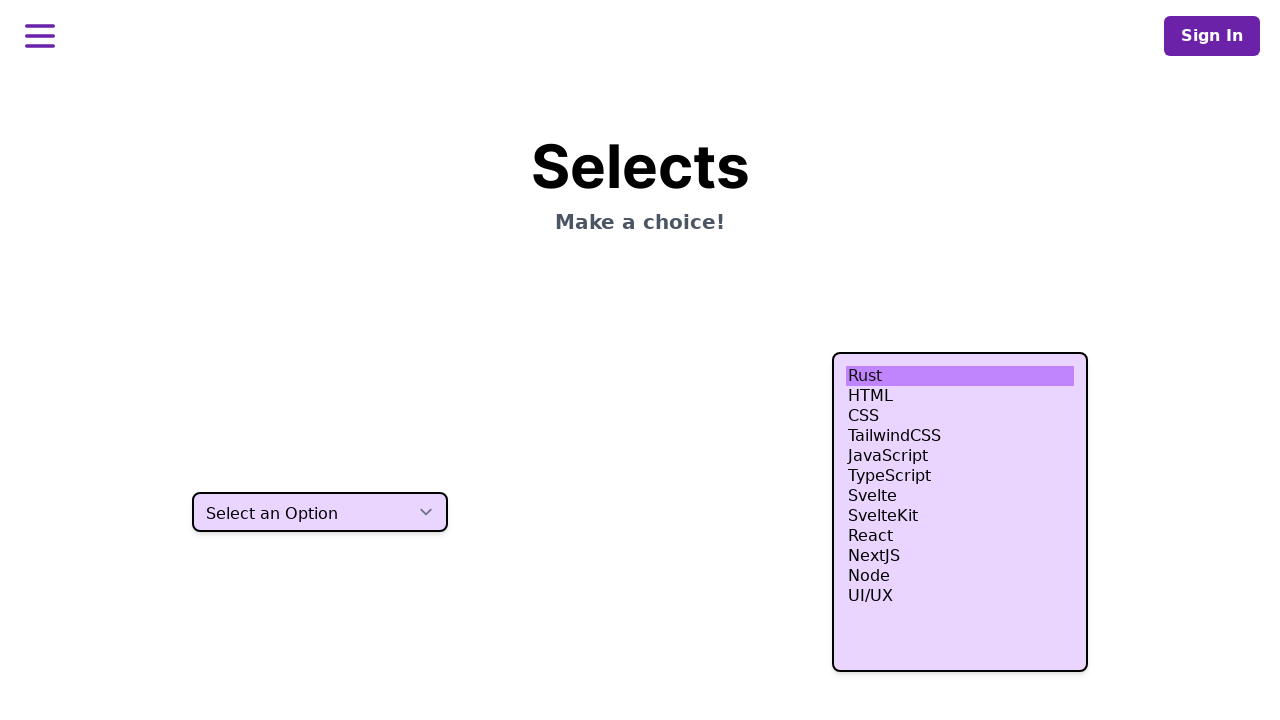

Located multi-select dropdown element
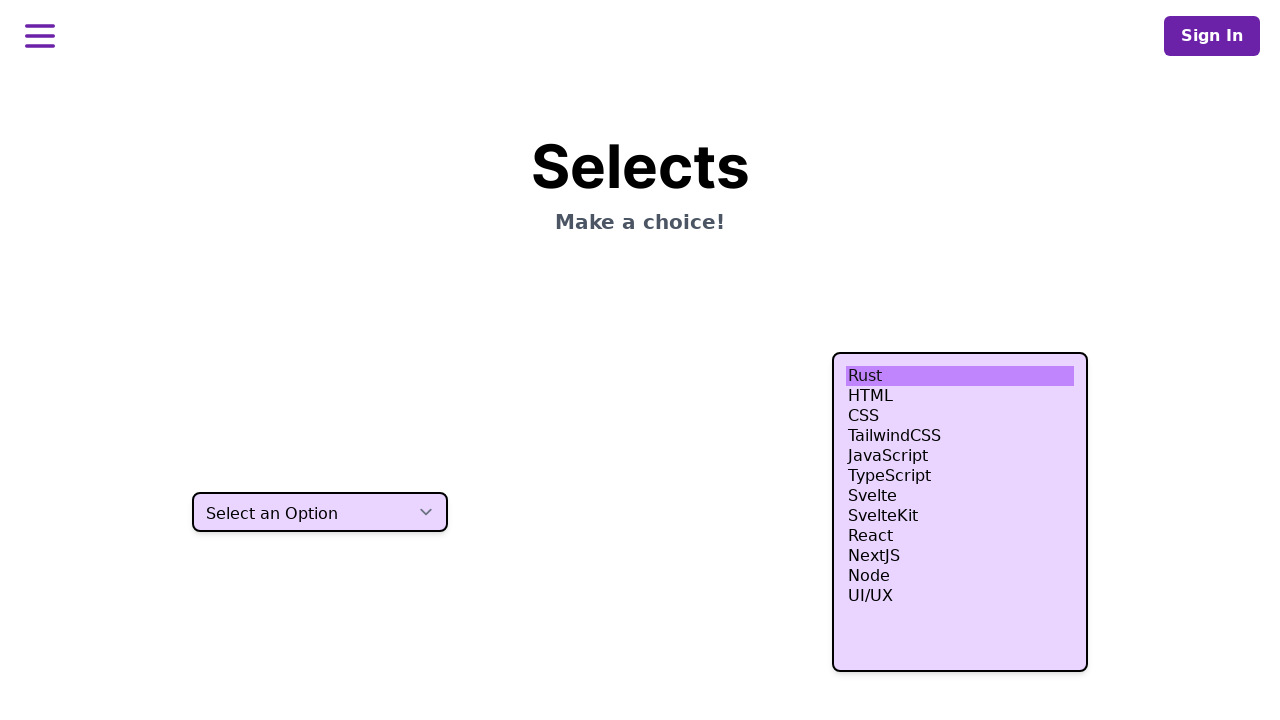

Selected 'HTML' option by visible text on xpath=//select[contains(@class,'h-80')]
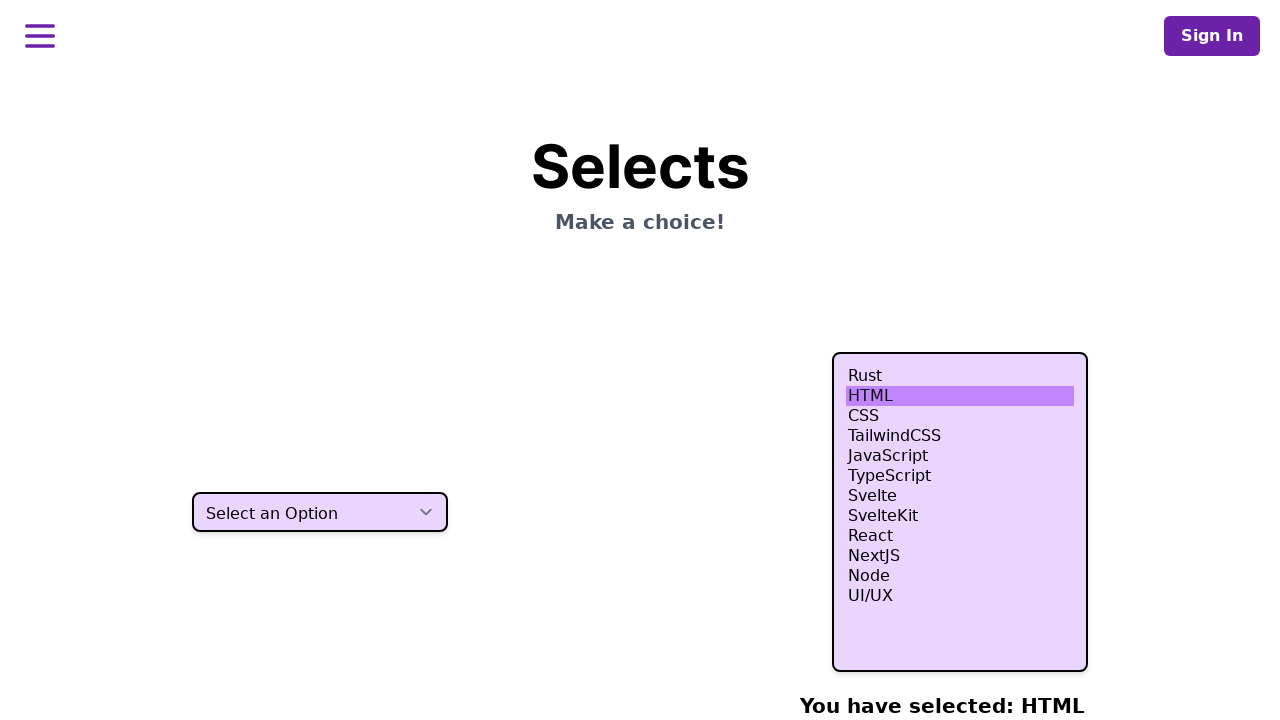

Retrieved all option elements from multi-select
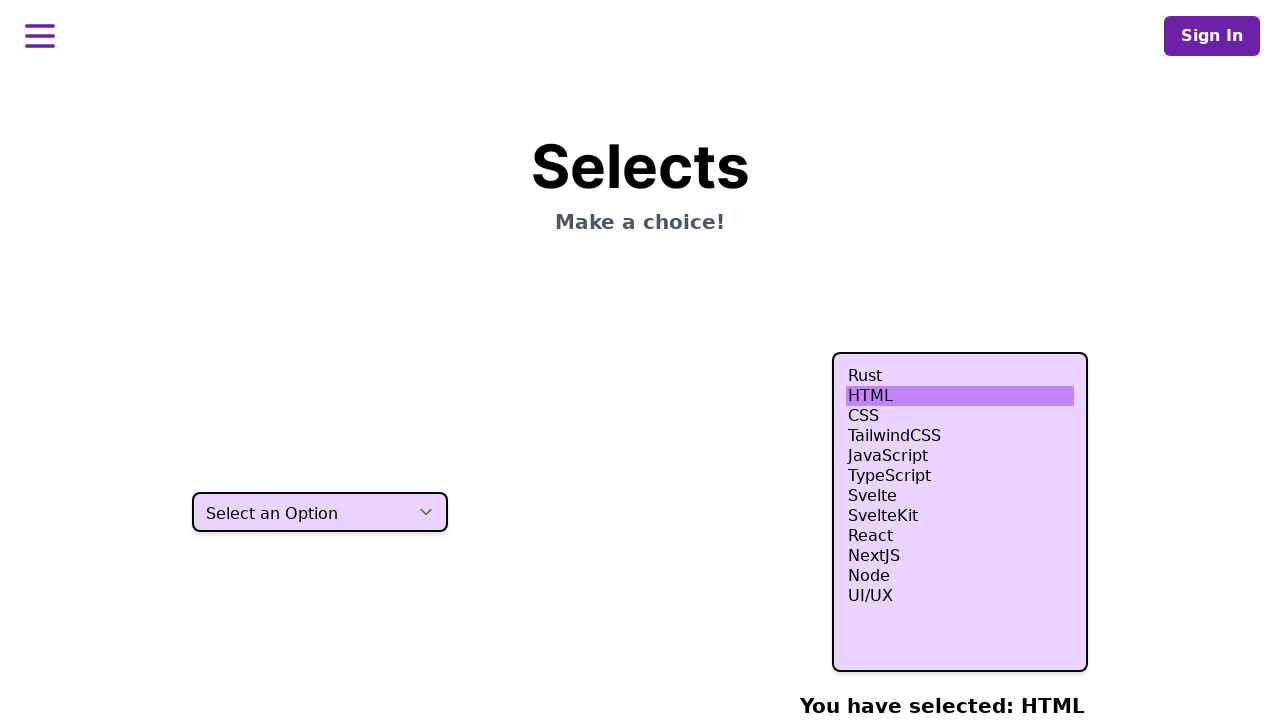

Extracted values from indices 3, 4, and 5
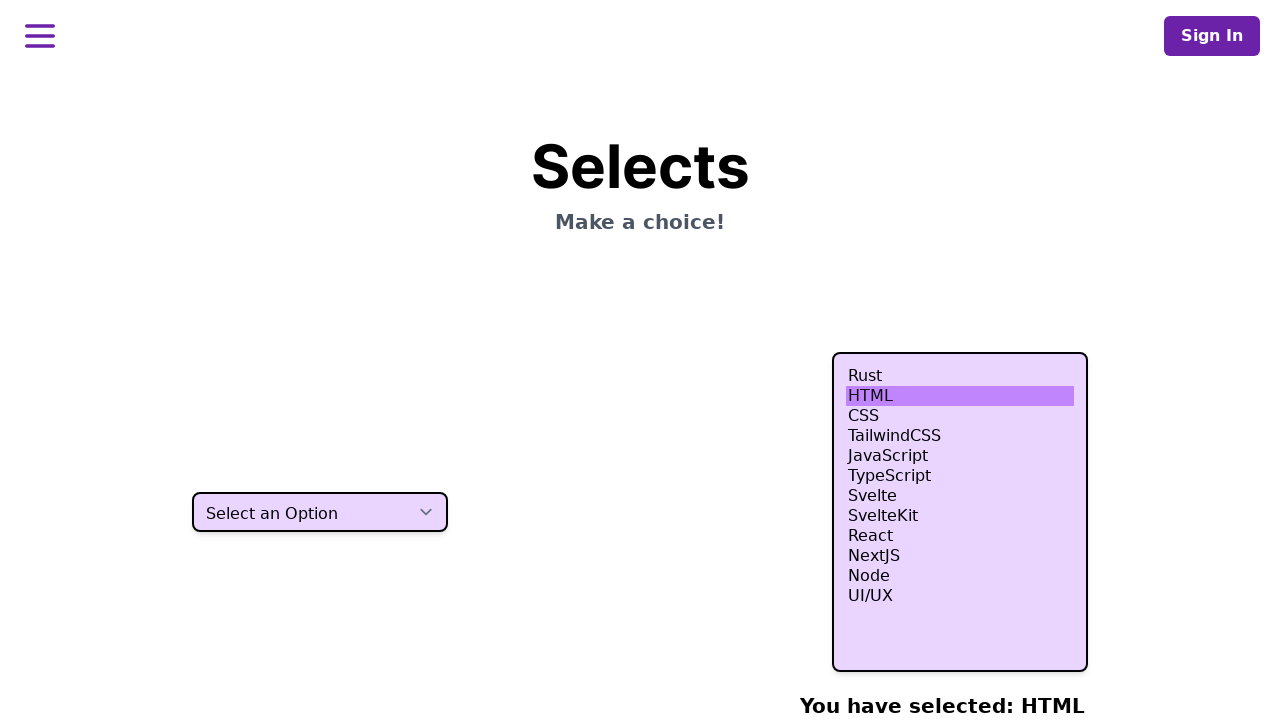

Added 'Node' option (nodejs) to selection list
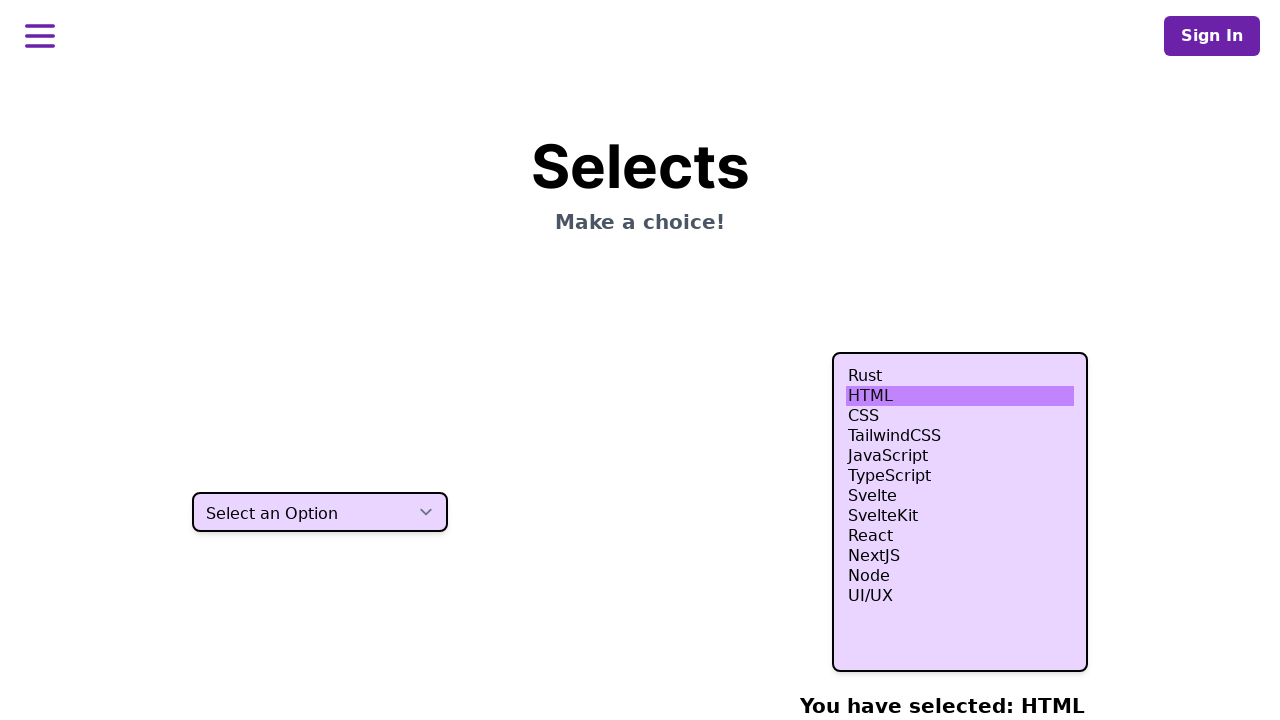

Applied all selections to multi-select dropdown on xpath=//select[contains(@class,'h-80')]
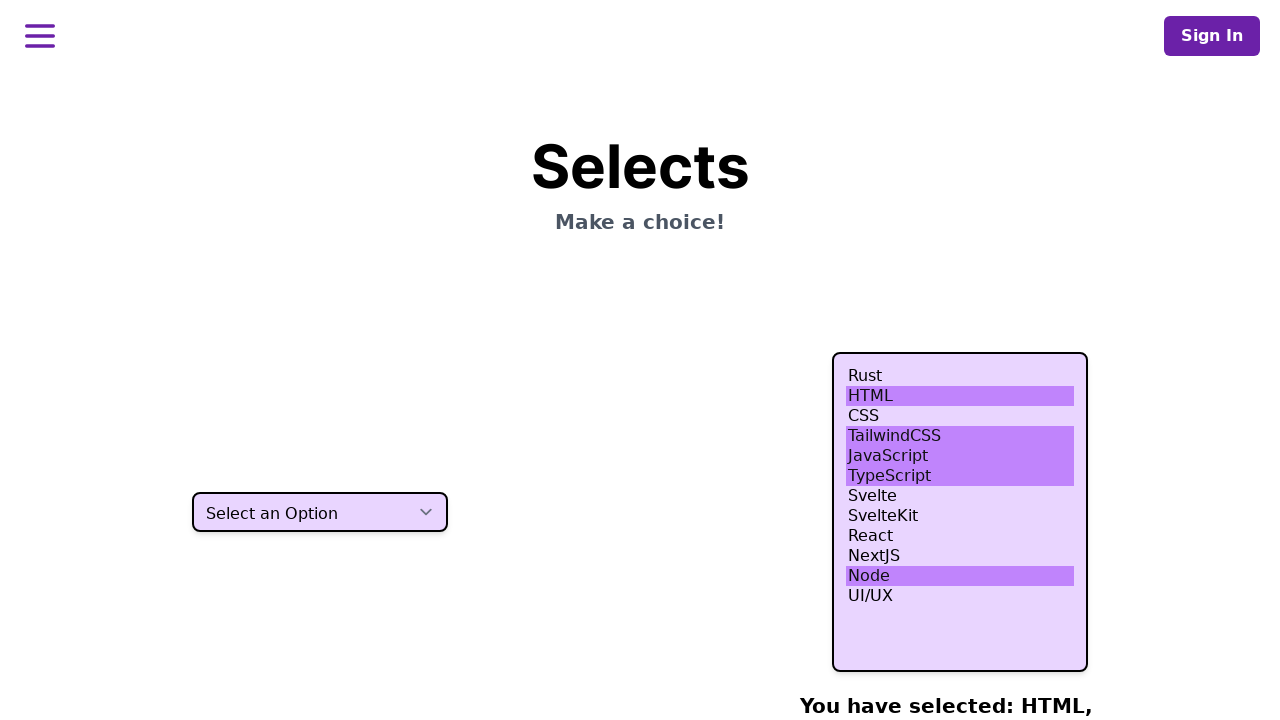

Retrieved value of option at index 4 for deselection
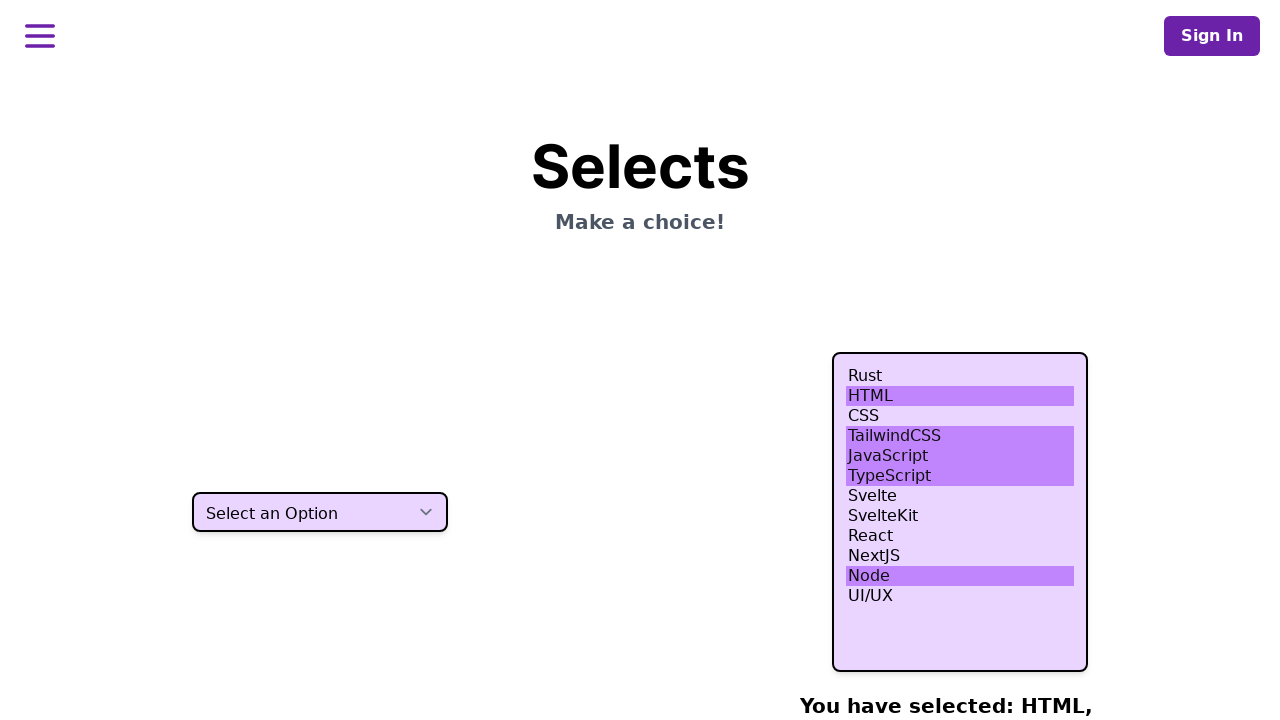

Removed index 4 option from selection list
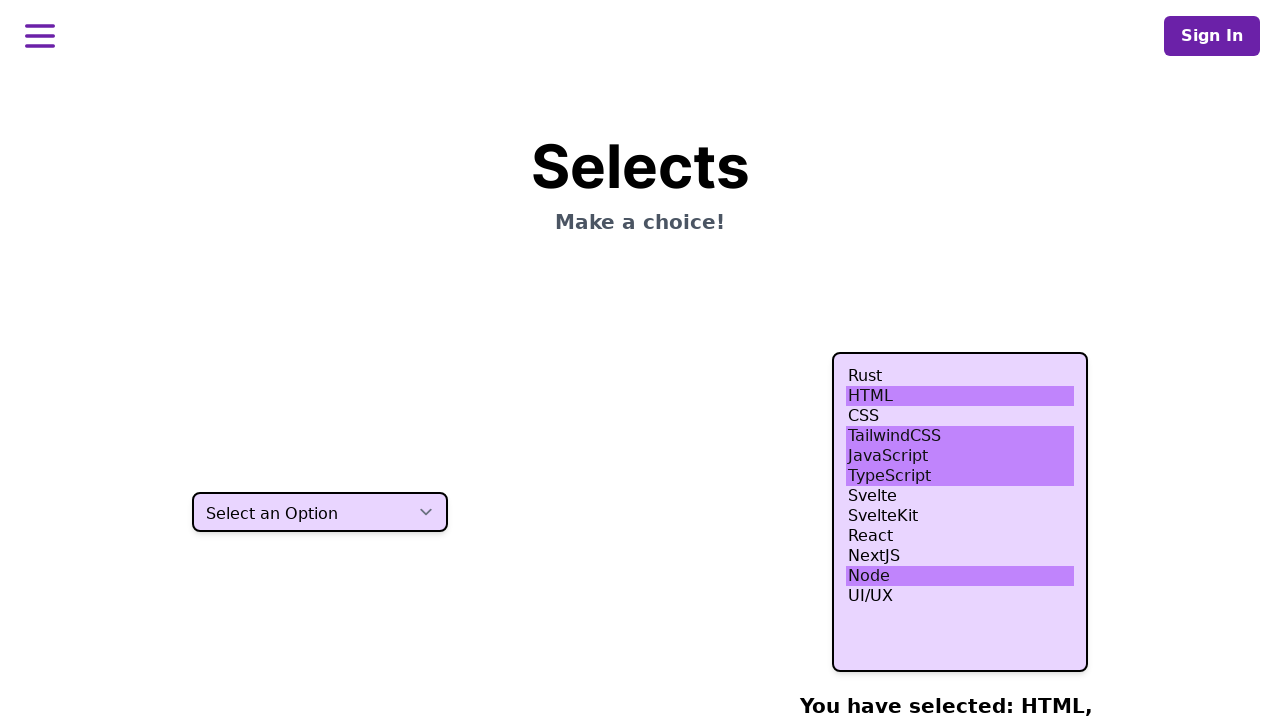

Deselected the 5th option (index 4) by reapplying selections on xpath=//select[contains(@class,'h-80')]
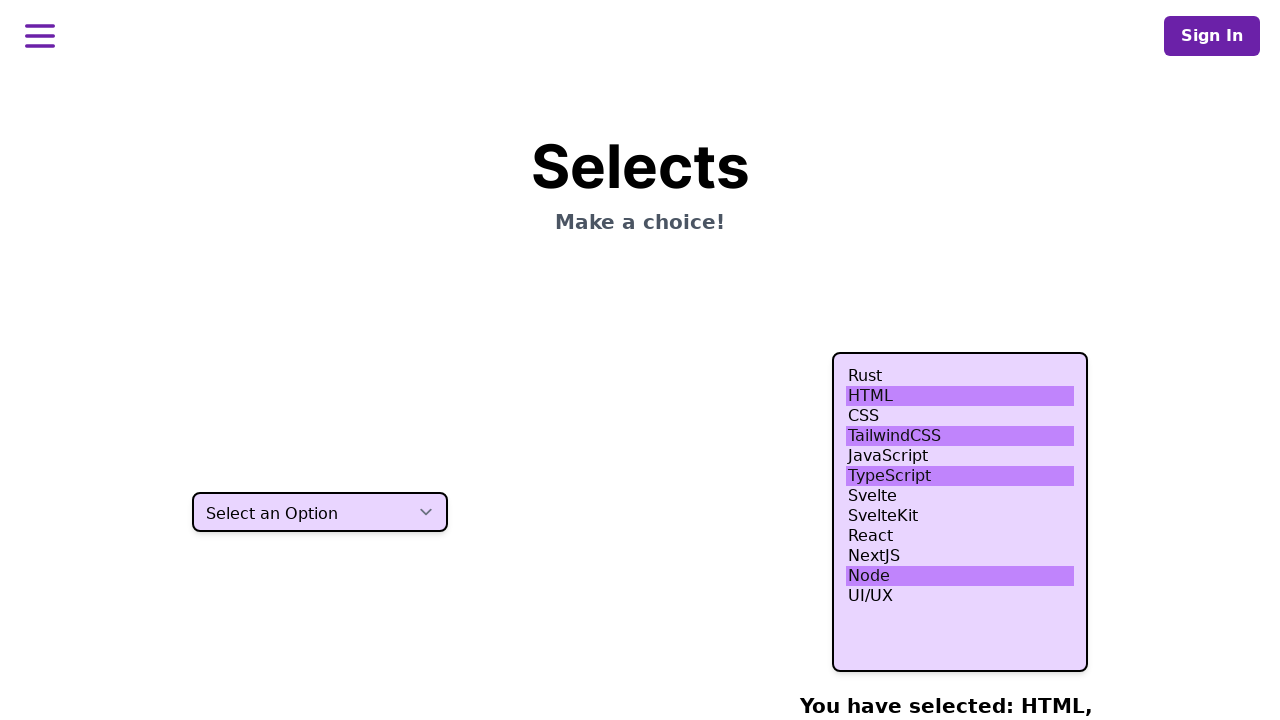

Retrieved all currently selected options
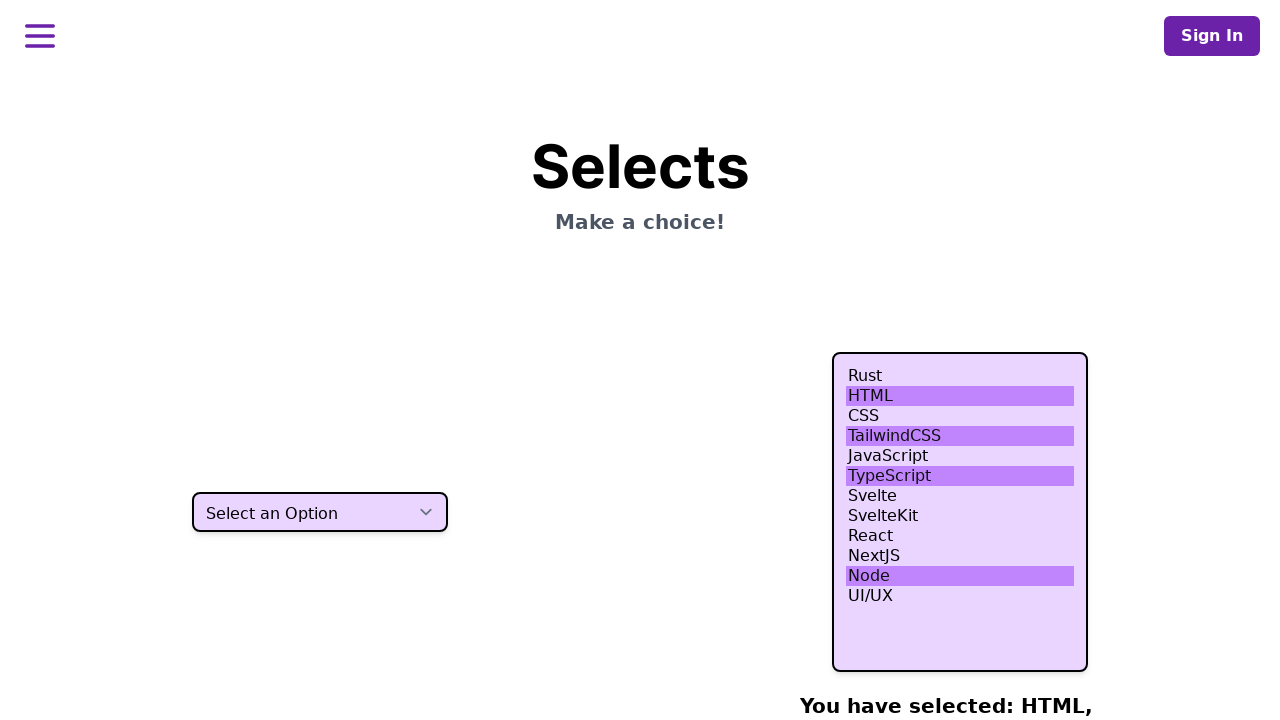

Printed text content of all selected options
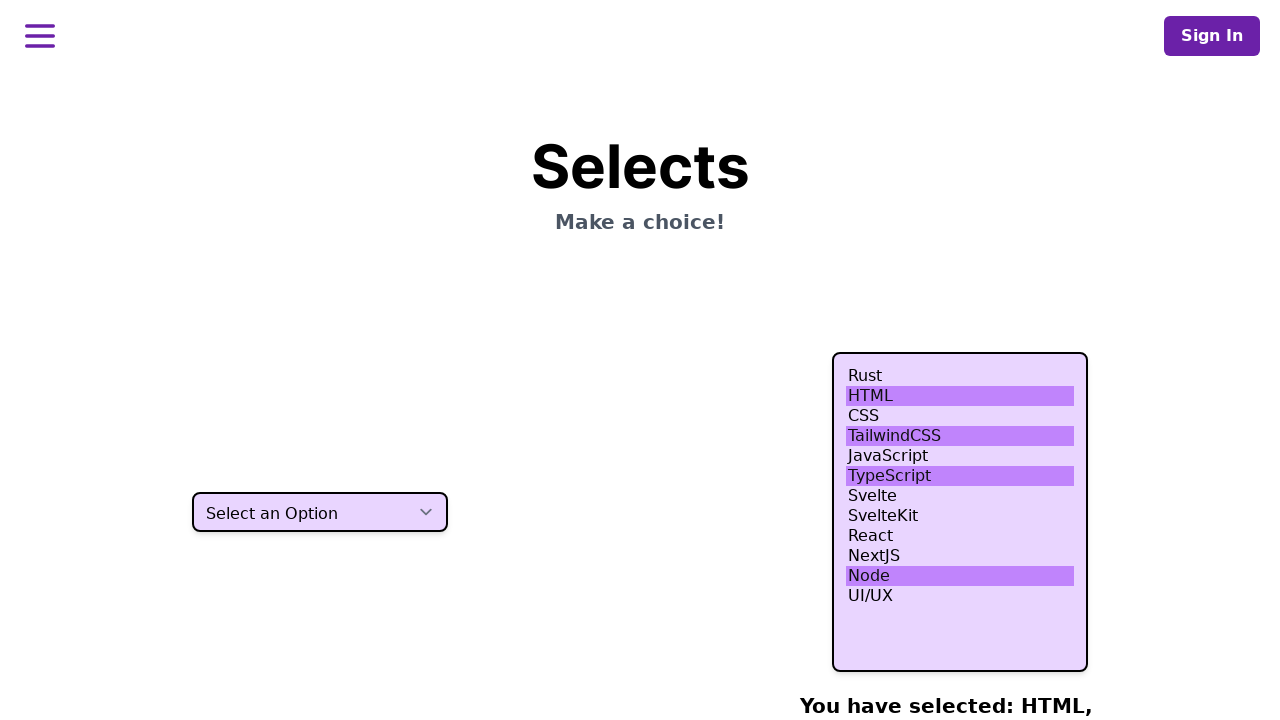

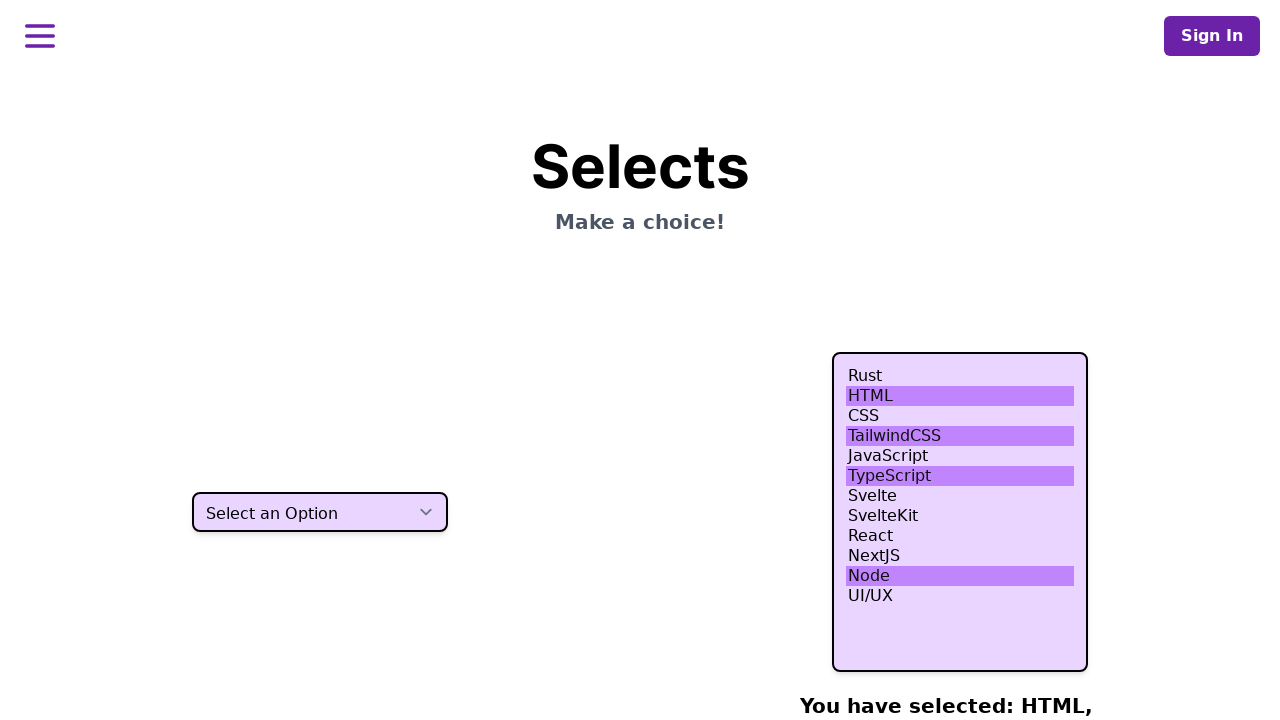